Tests checkbox functionality by checking both checkboxes on the page and verifying they are selected. Demonstrates multiple approaches to checking checkboxes including conditional clicking.

Starting URL: https://the-internet.herokuapp.com/checkboxes

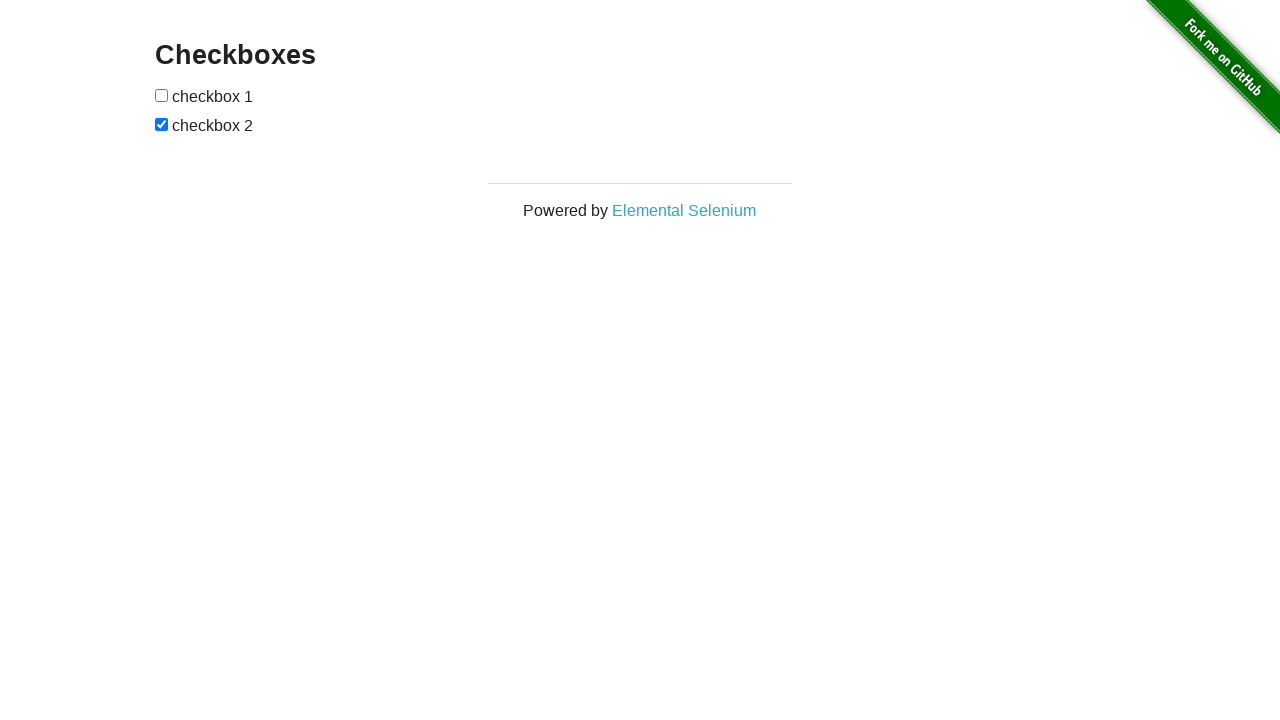

Clicked first checkbox at (162, 95) on (//*[@type='checkbox'])[1]
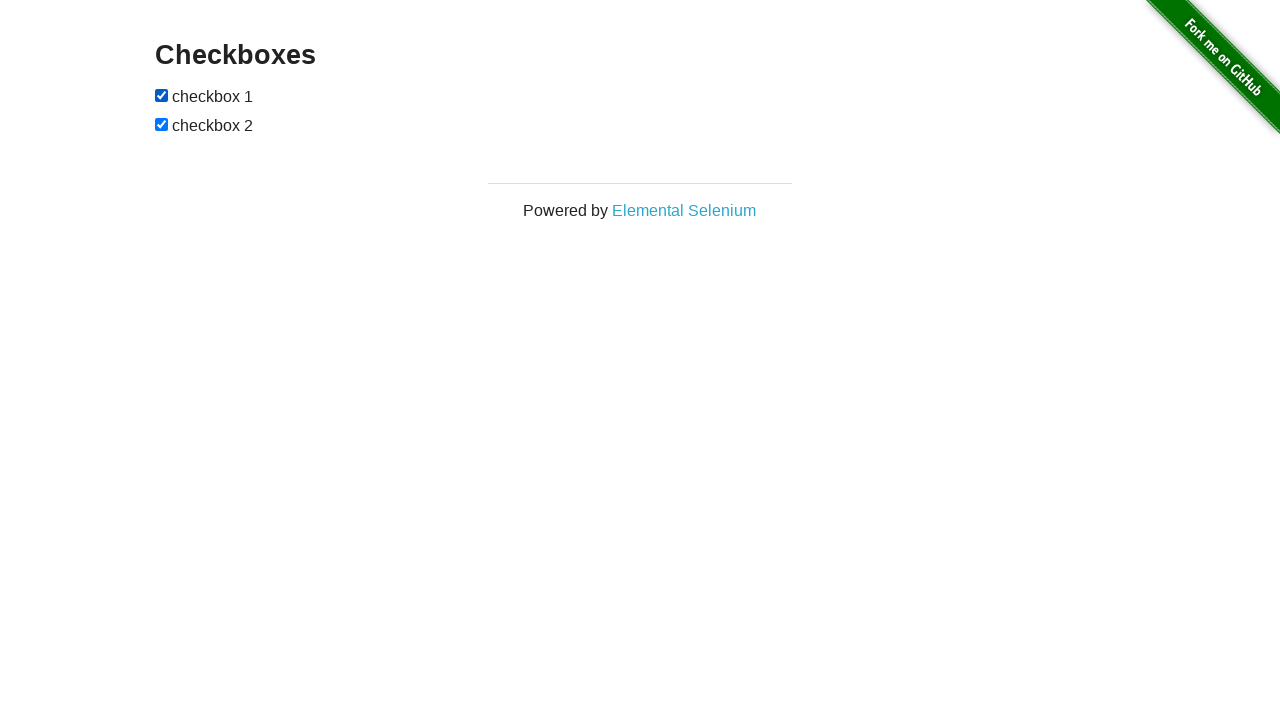

Verified first checkbox is checked
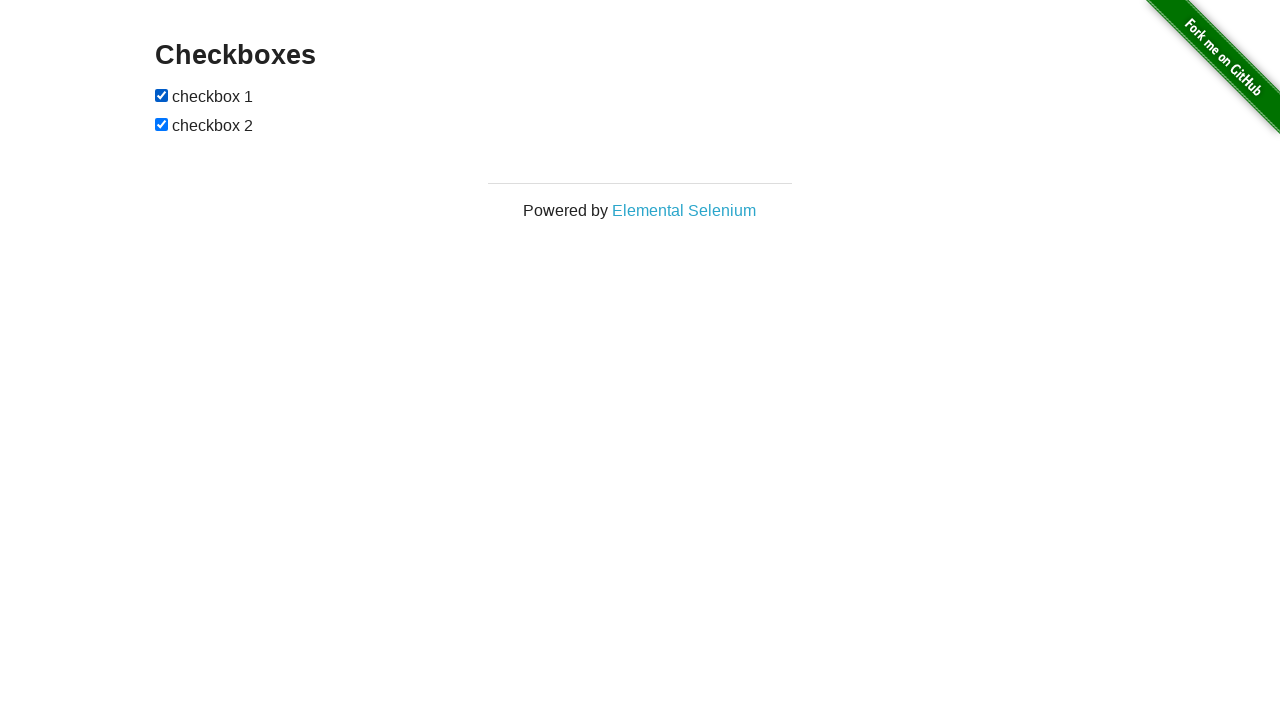

Located first checkbox element
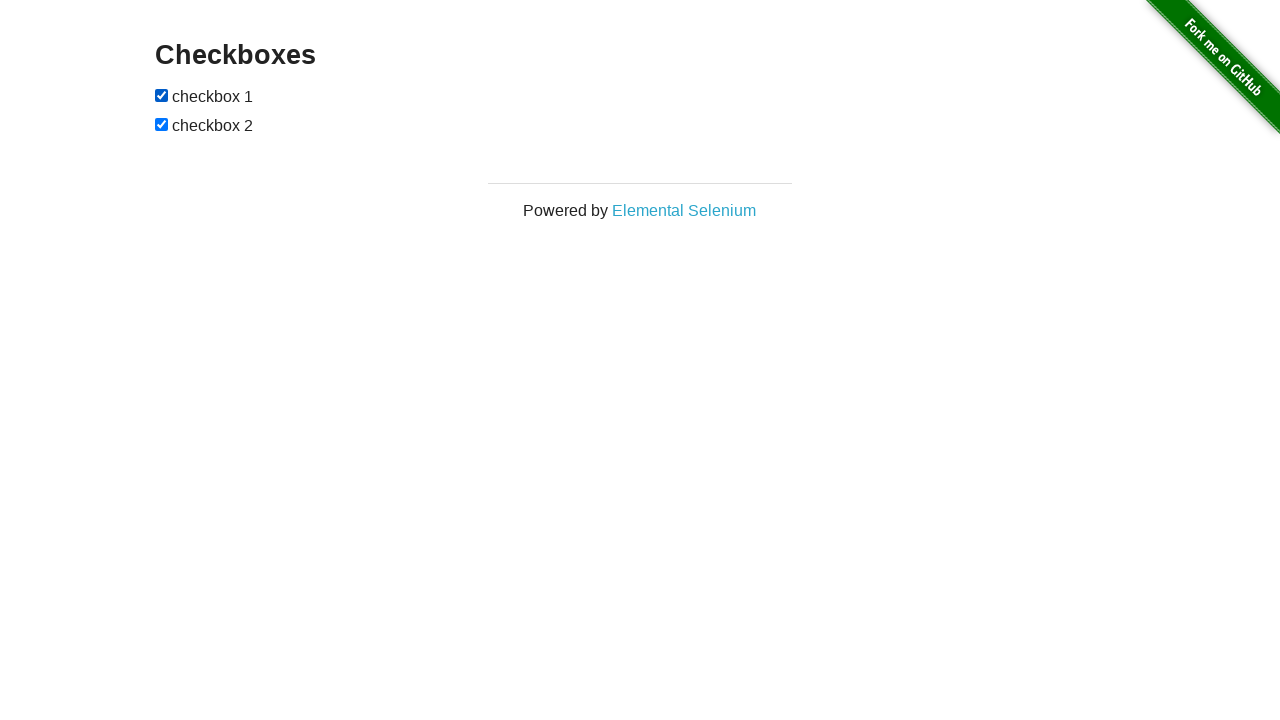

Located second checkbox element
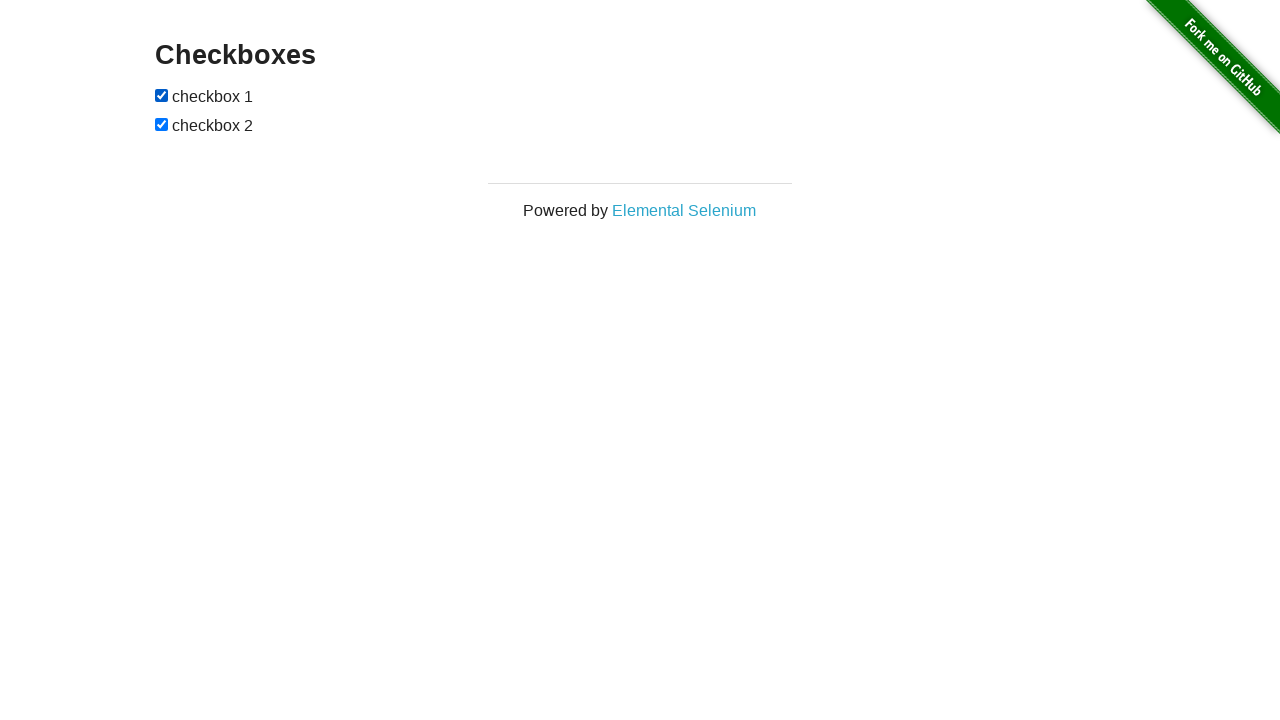

First checkbox was already checked, skipped clicking
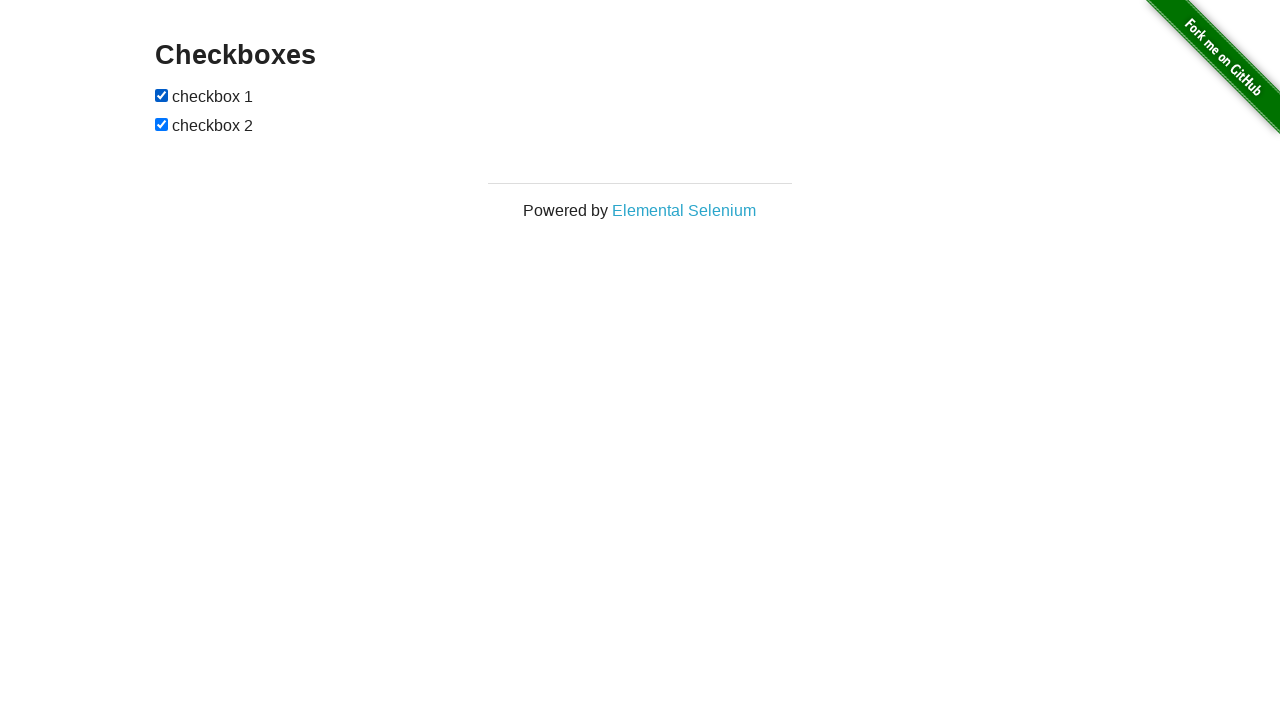

Verified first checkbox is checked
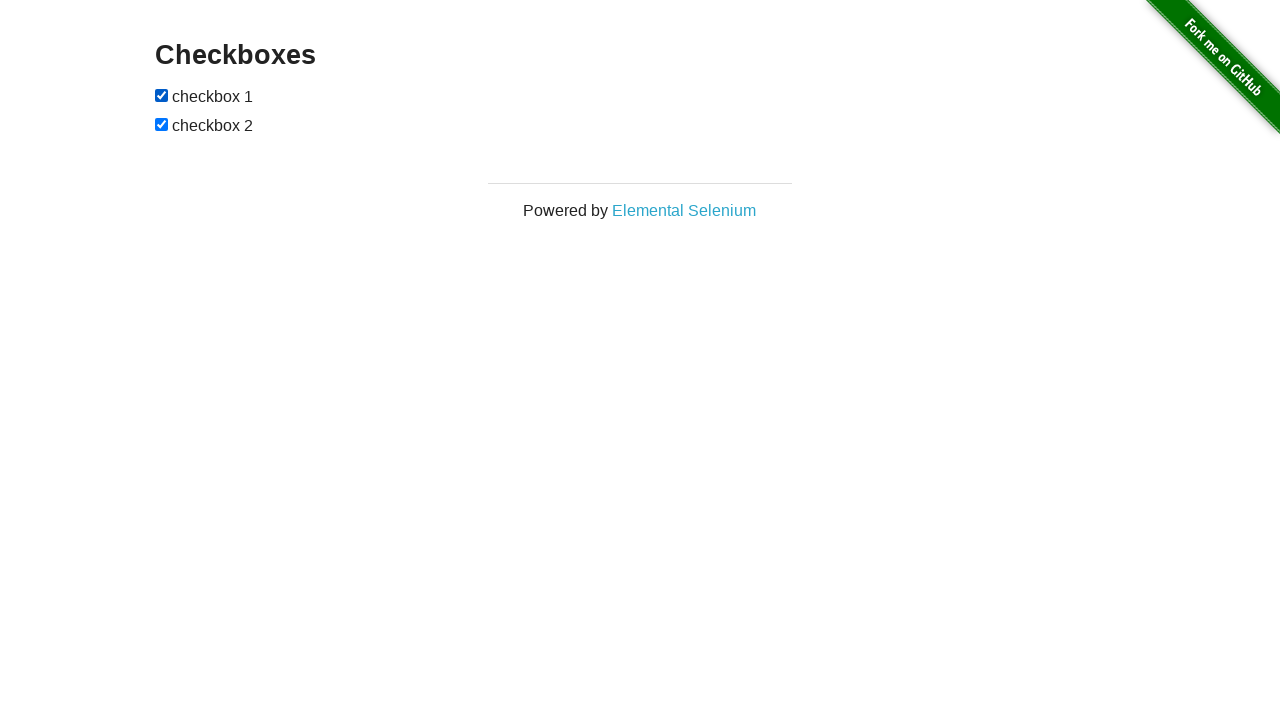

Second checkbox was already checked, skipped clicking
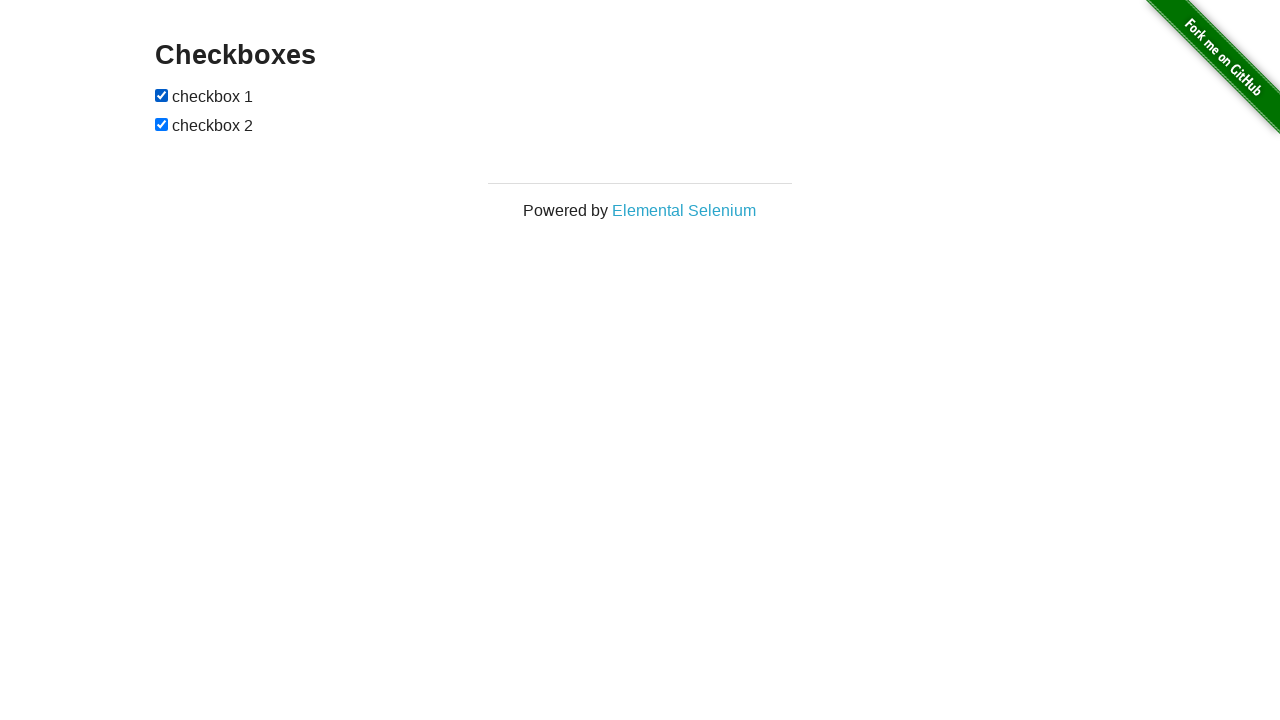

Verified second checkbox is checked
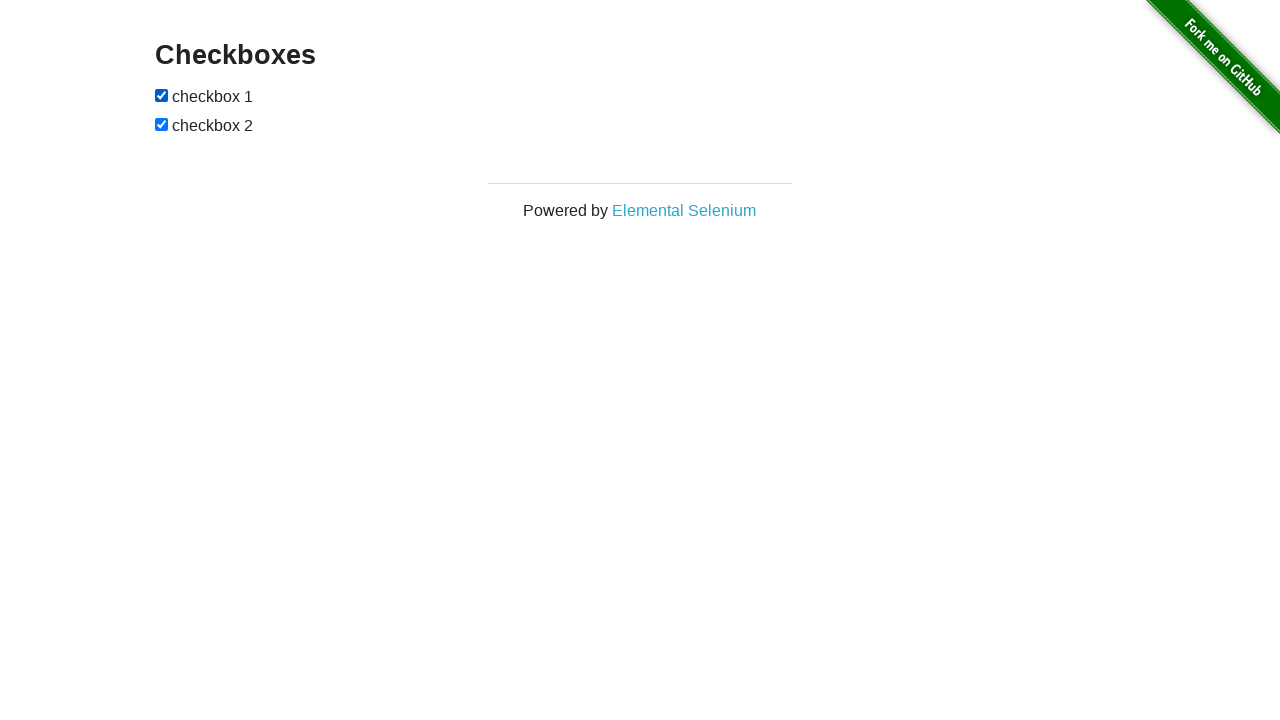

First checkbox was already checked, skipped clicking
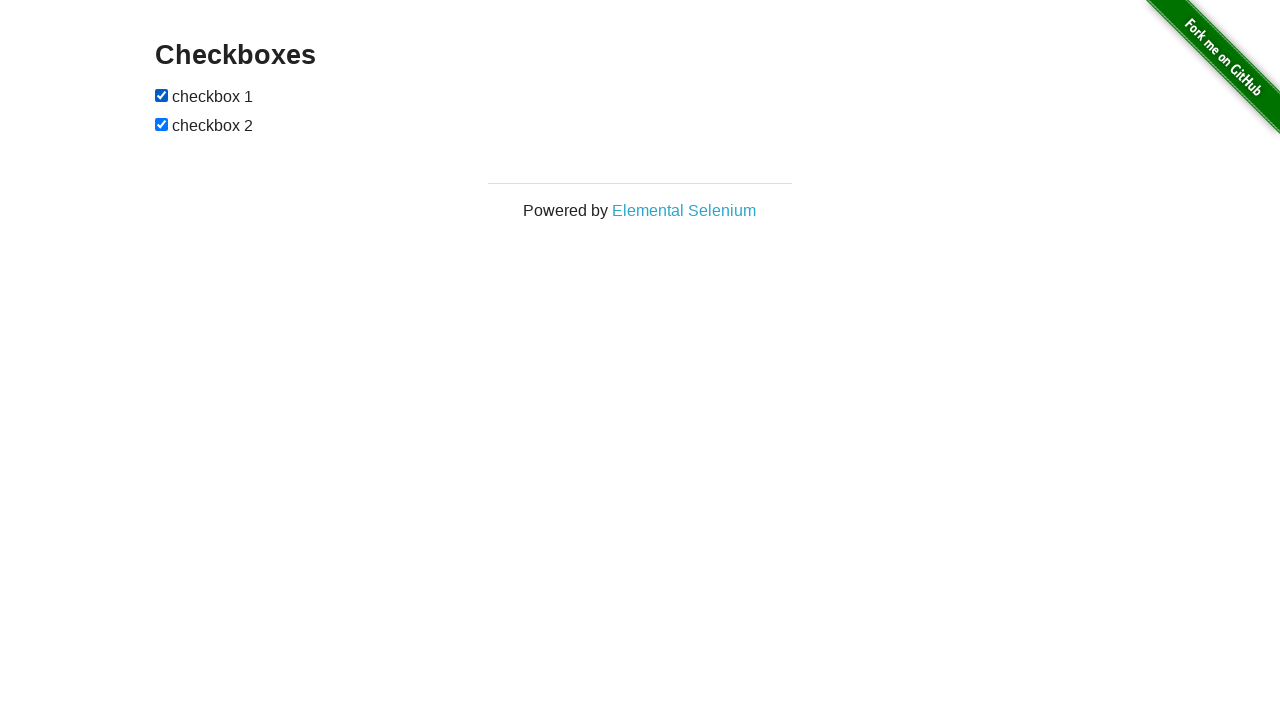

Verified first checkbox is still checked
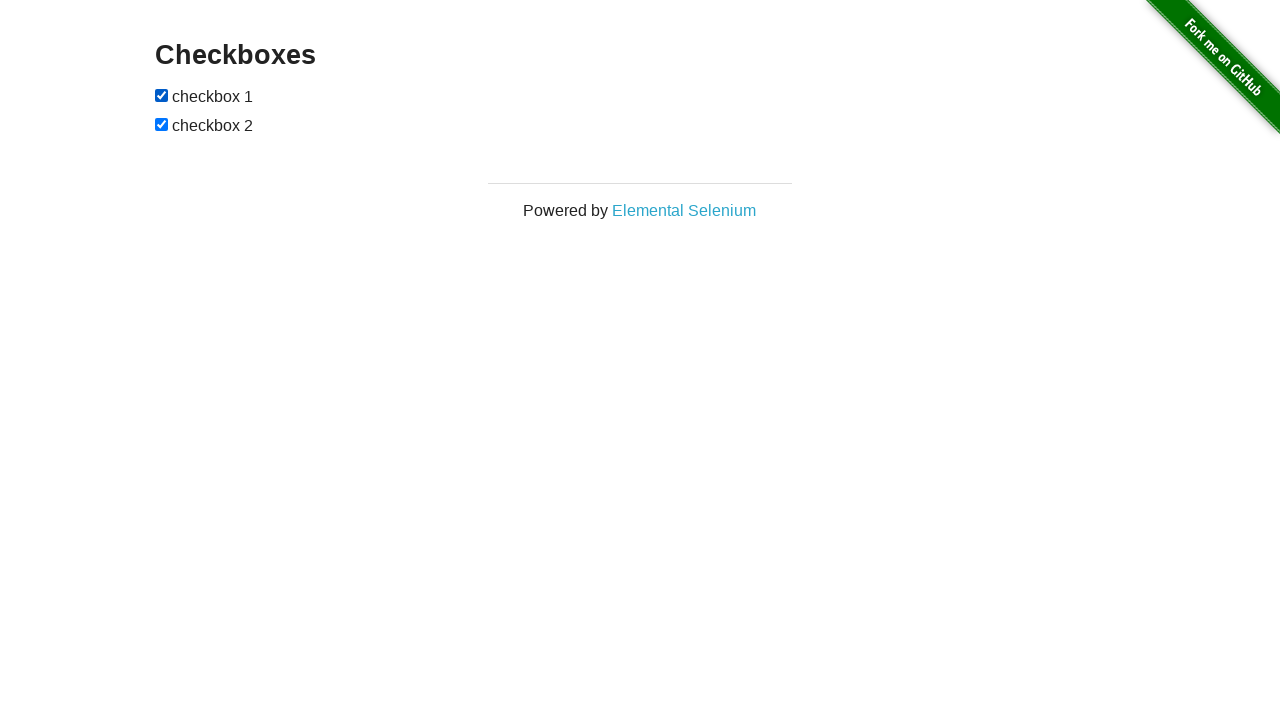

Second checkbox was already checked, skipped clicking
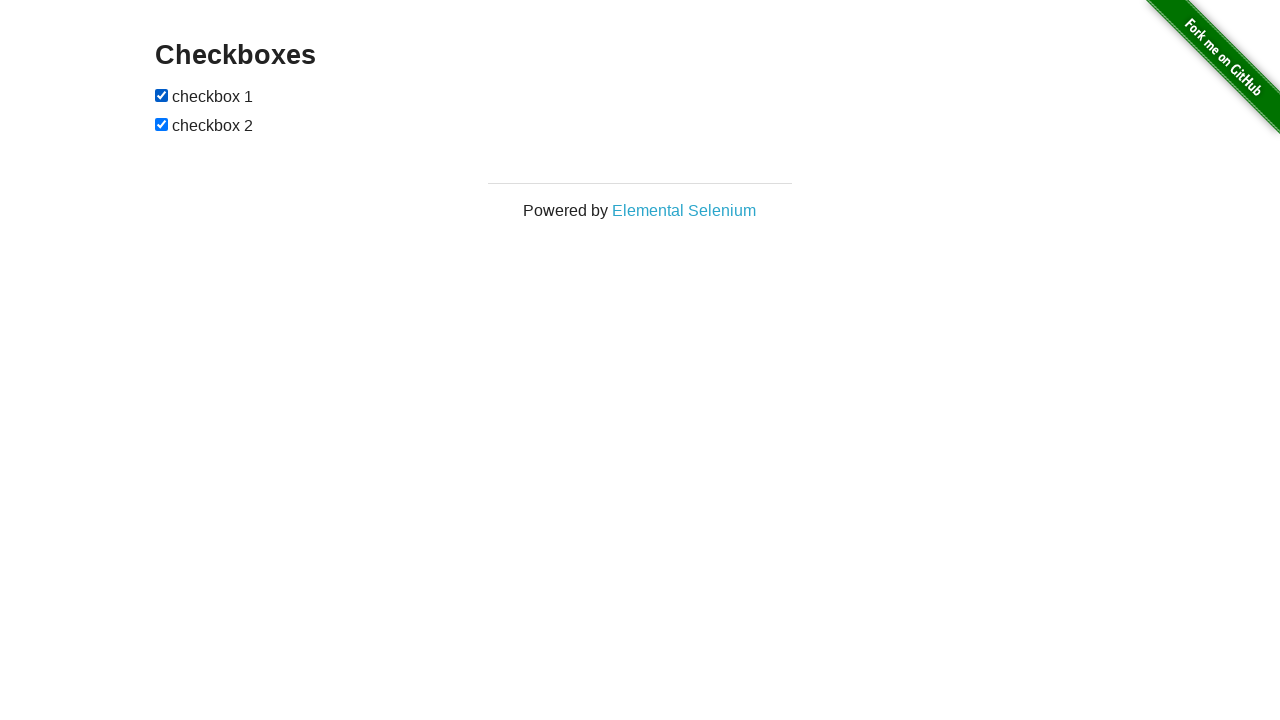

Verified second checkbox is still checked
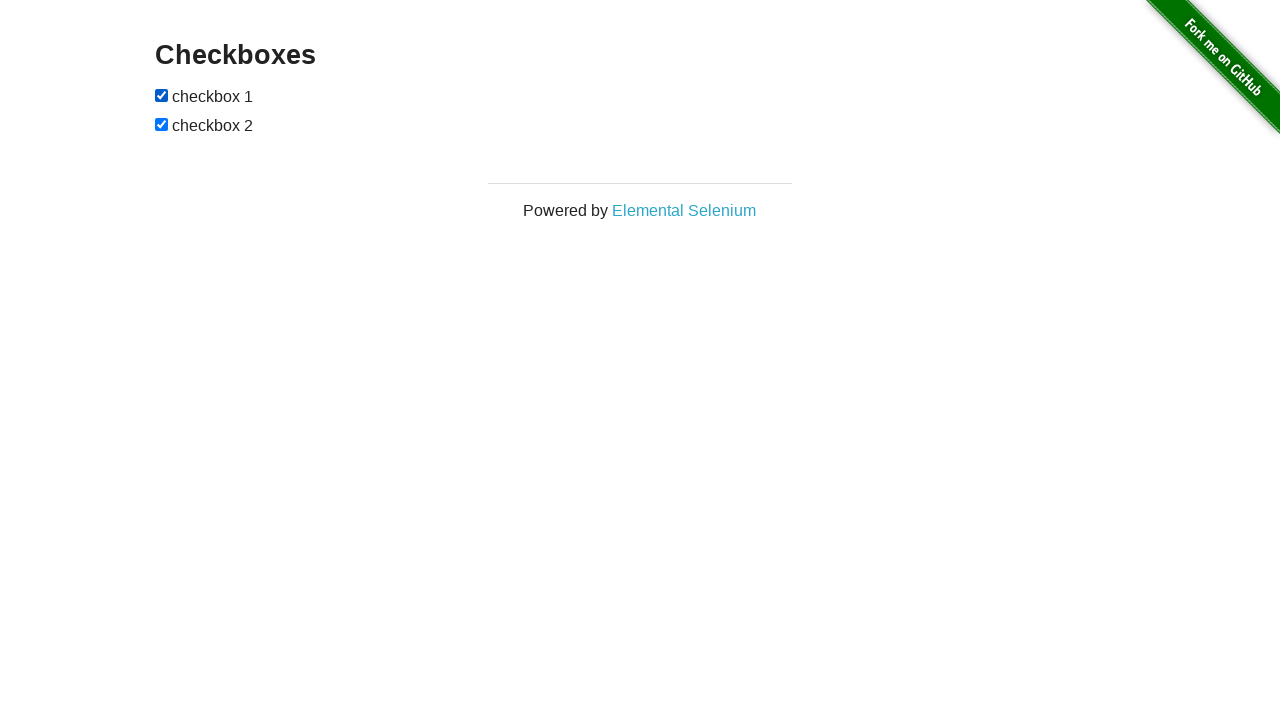

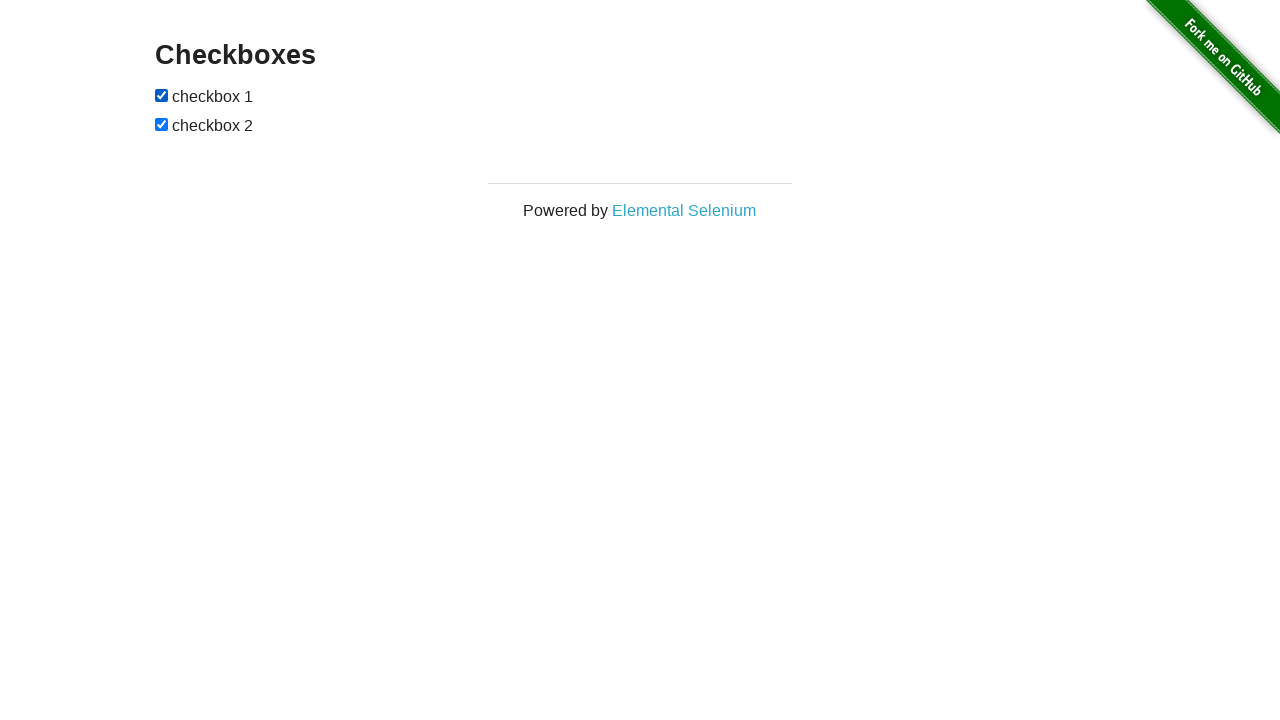